Tests simple alert handling by clicking a button to trigger an alert, accepting it, and verifying the result message is displayed

Starting URL: https://training-support.net/webelements/alerts

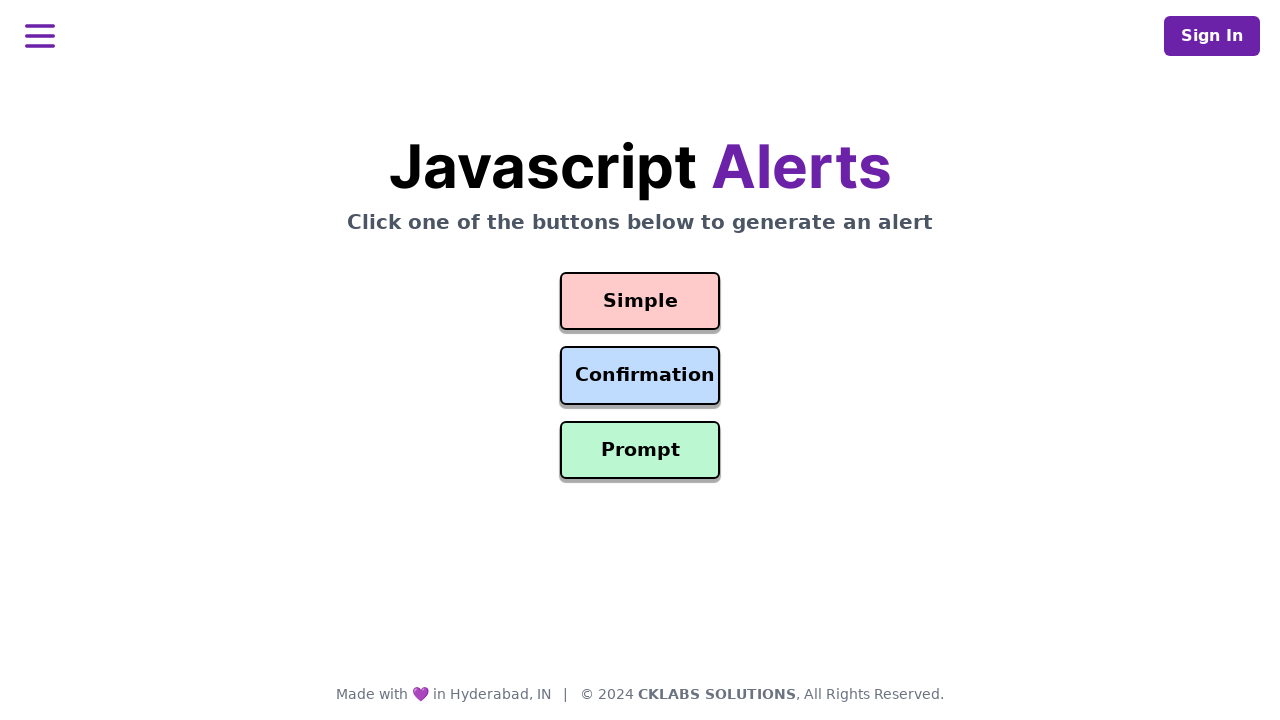

Clicked the simple alert button at (640, 301) on #simple
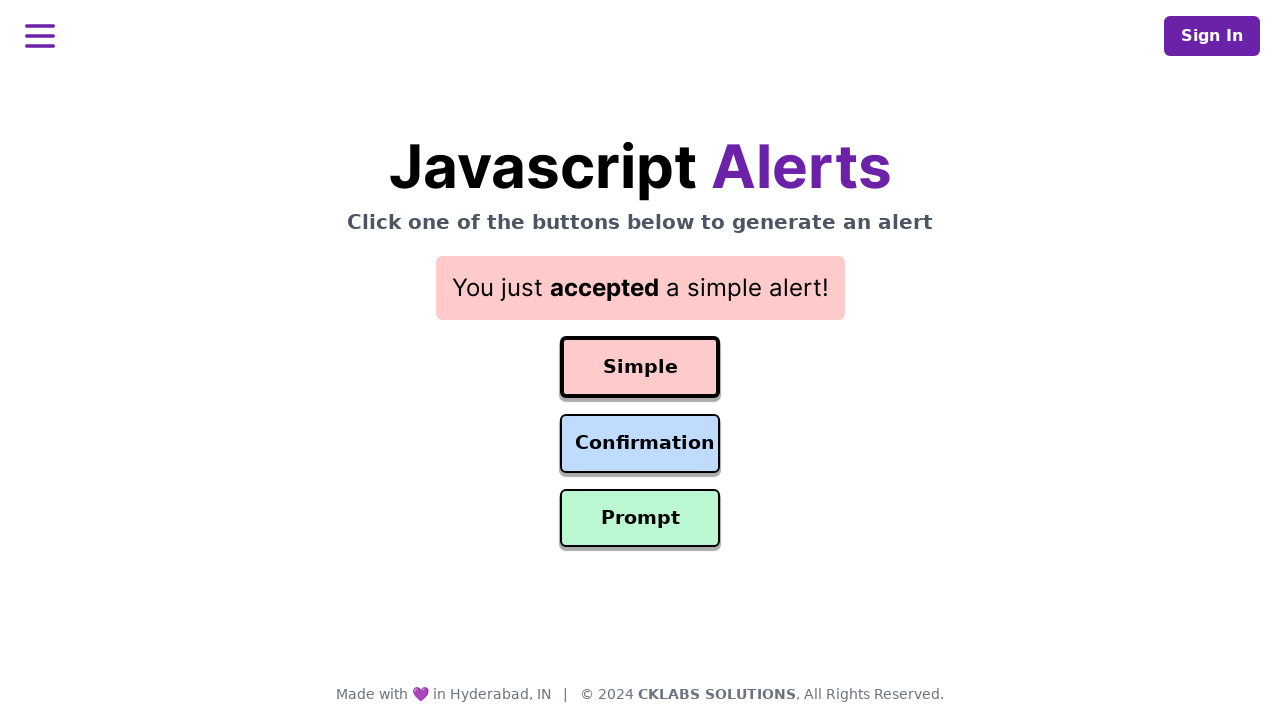

Set up dialog handler to accept alerts
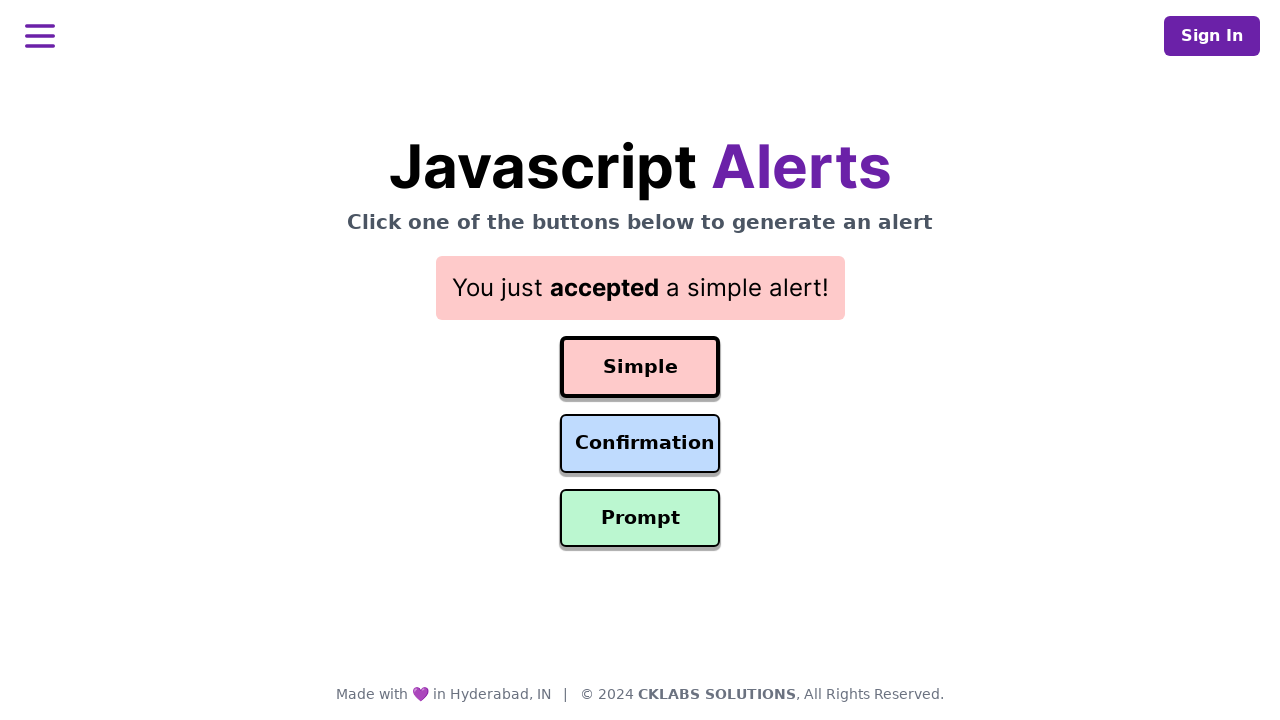

Result message displayed after accepting alert
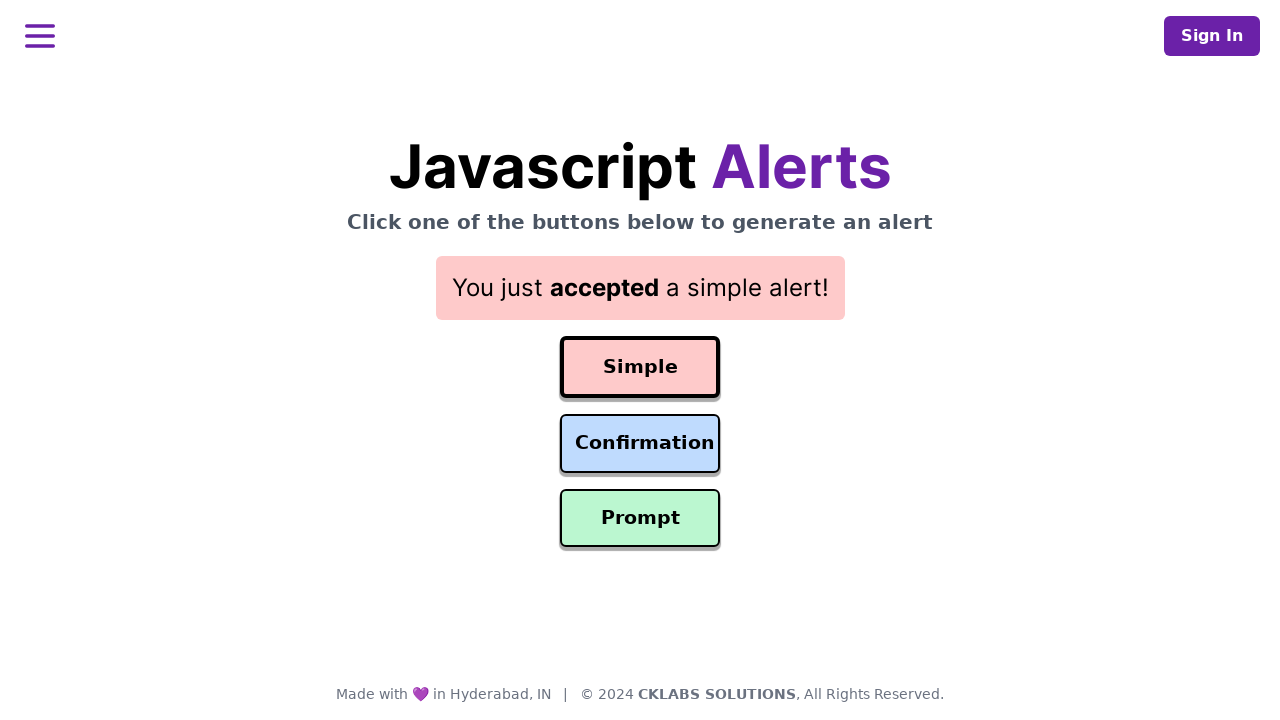

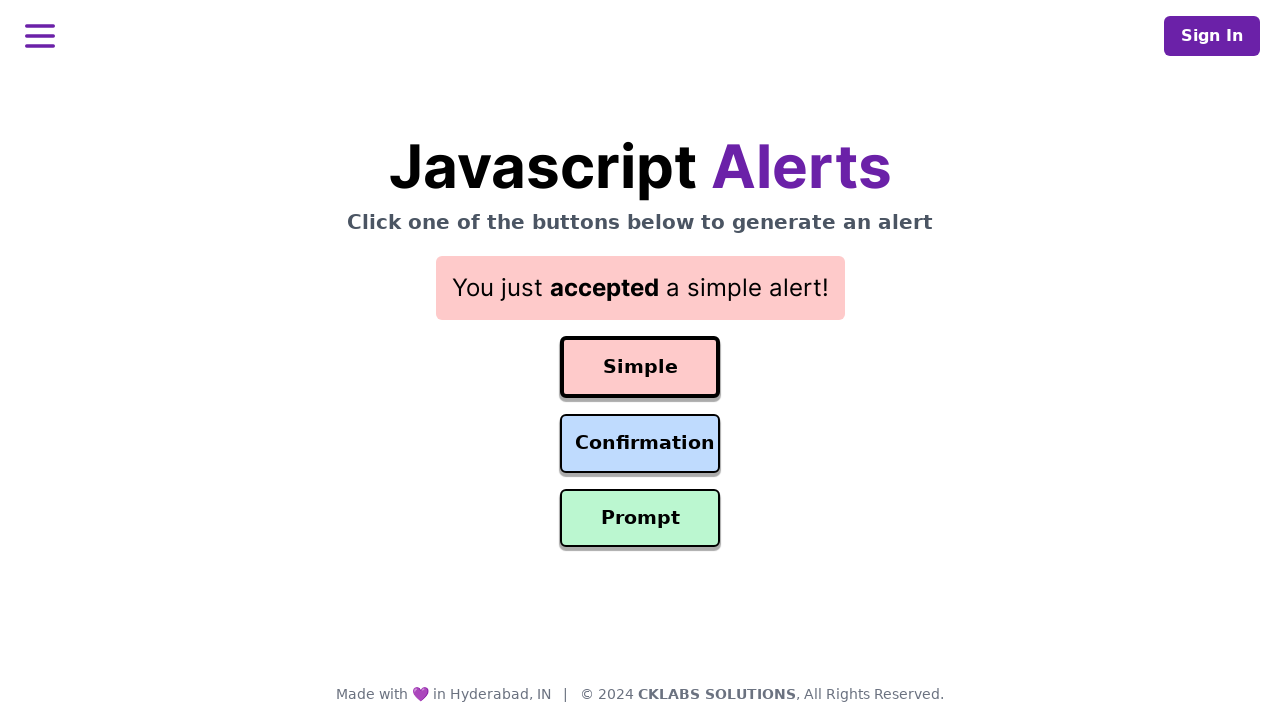